Tests that selecting .NET from the platform dropdown on the API page navigates to the .NET API documentation URL

Starting URL: https://playwright.dev/

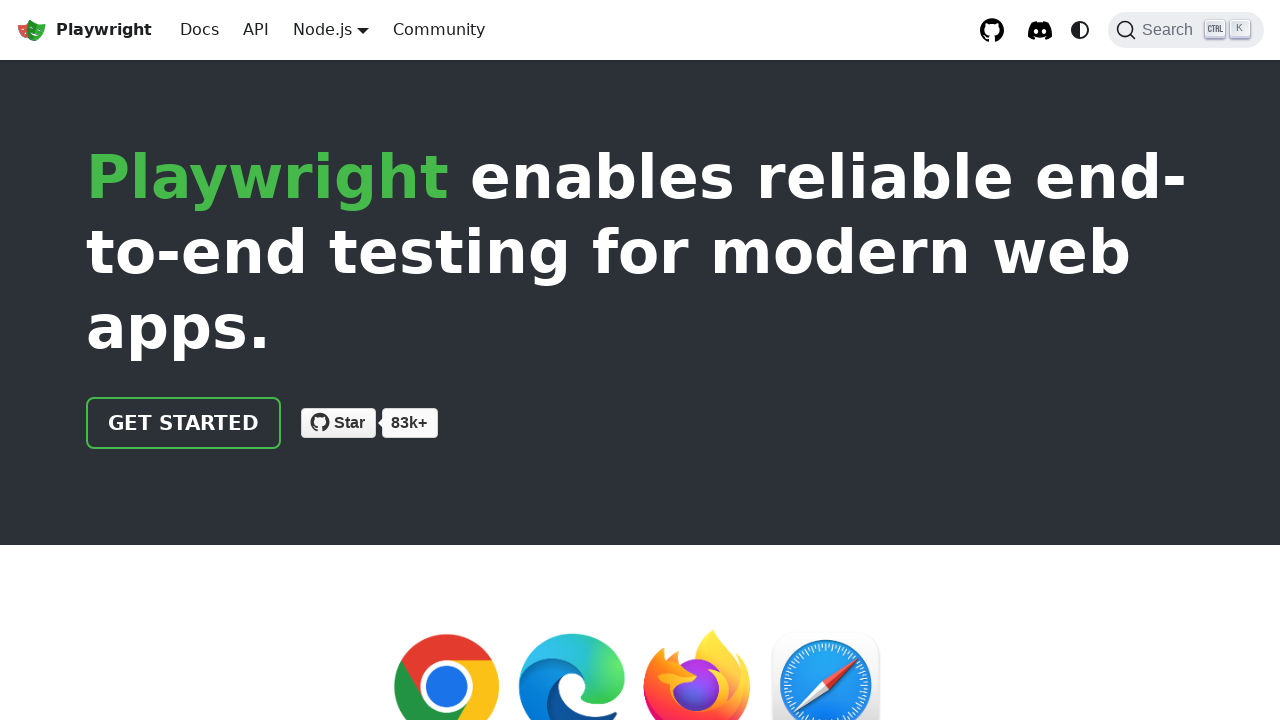

Clicked on API link in navbar at (256, 30) on .theme-layout-navbar-left.navbar__items >> internal:role=link[name="API"i]
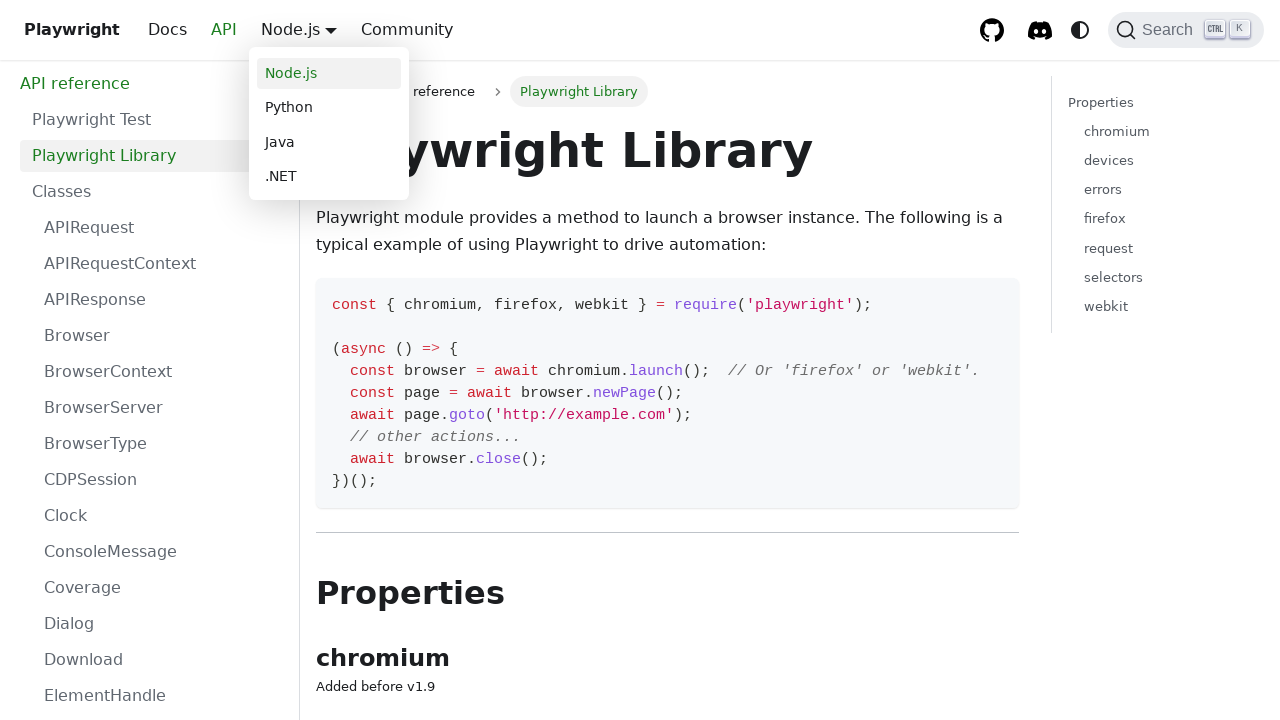

Hovered over platform dropdown to reveal options at (331, 30) on .navbar__item.dropdown.dropdown--hoverable
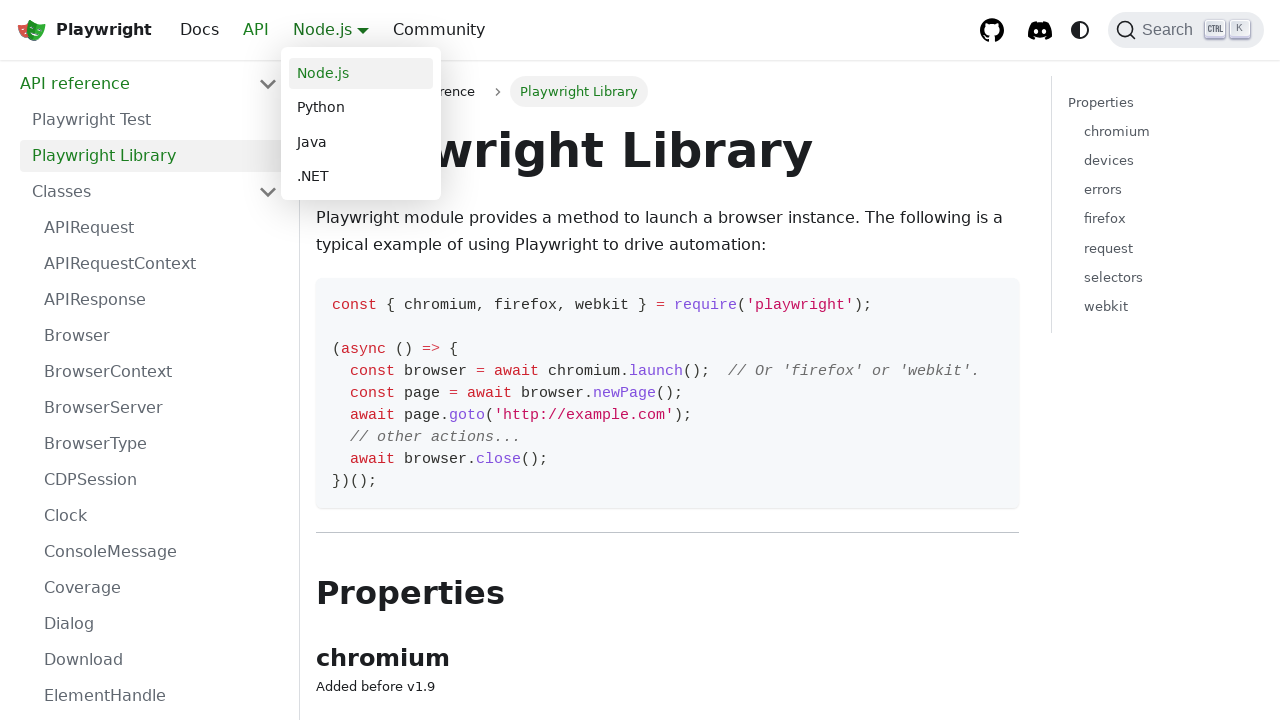

Clicked on .NET platform option from dropdown at (361, 177) on .navbar__item.dropdown.dropdown--hoverable >> internal:role=link[name=".NET"i]
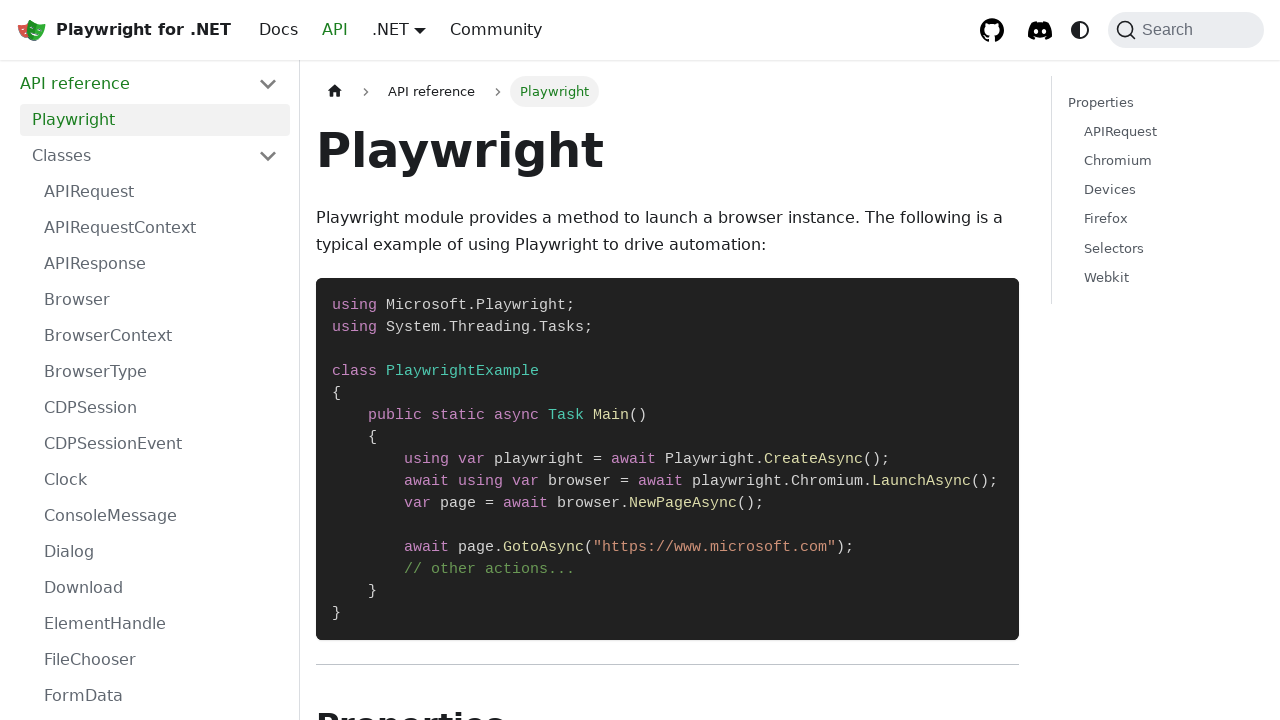

Navigated to .NET API documentation page
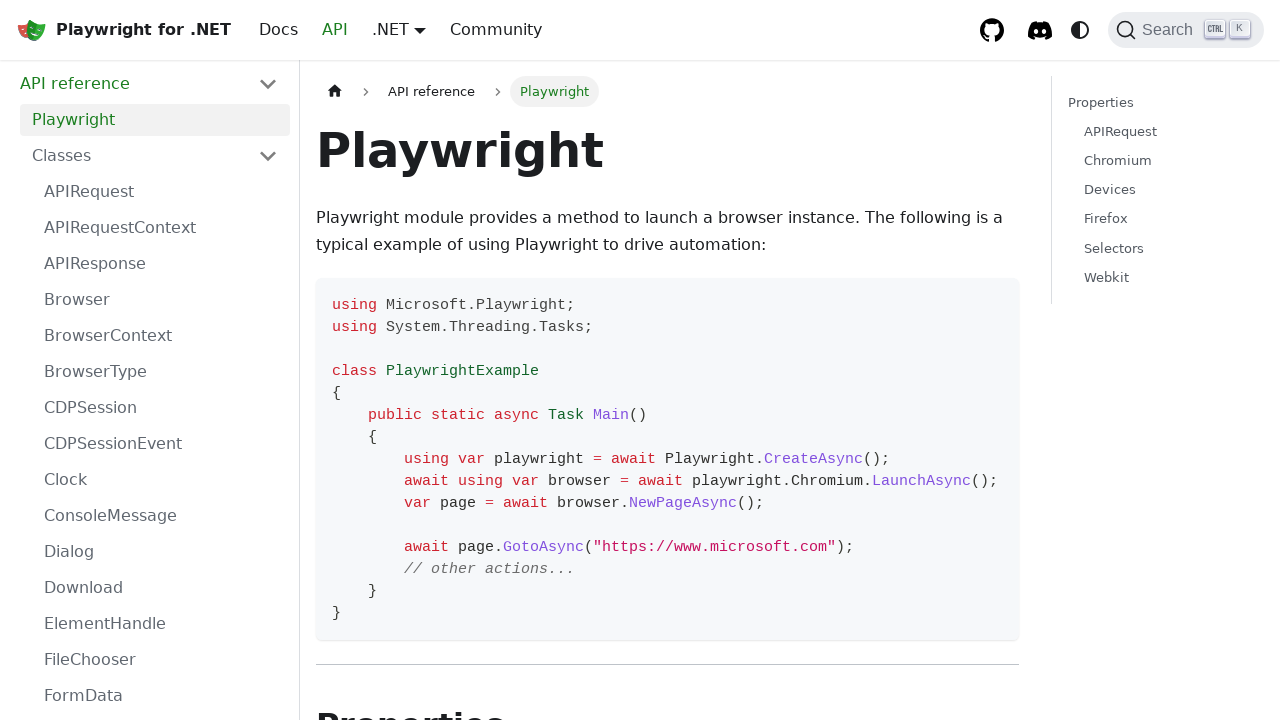

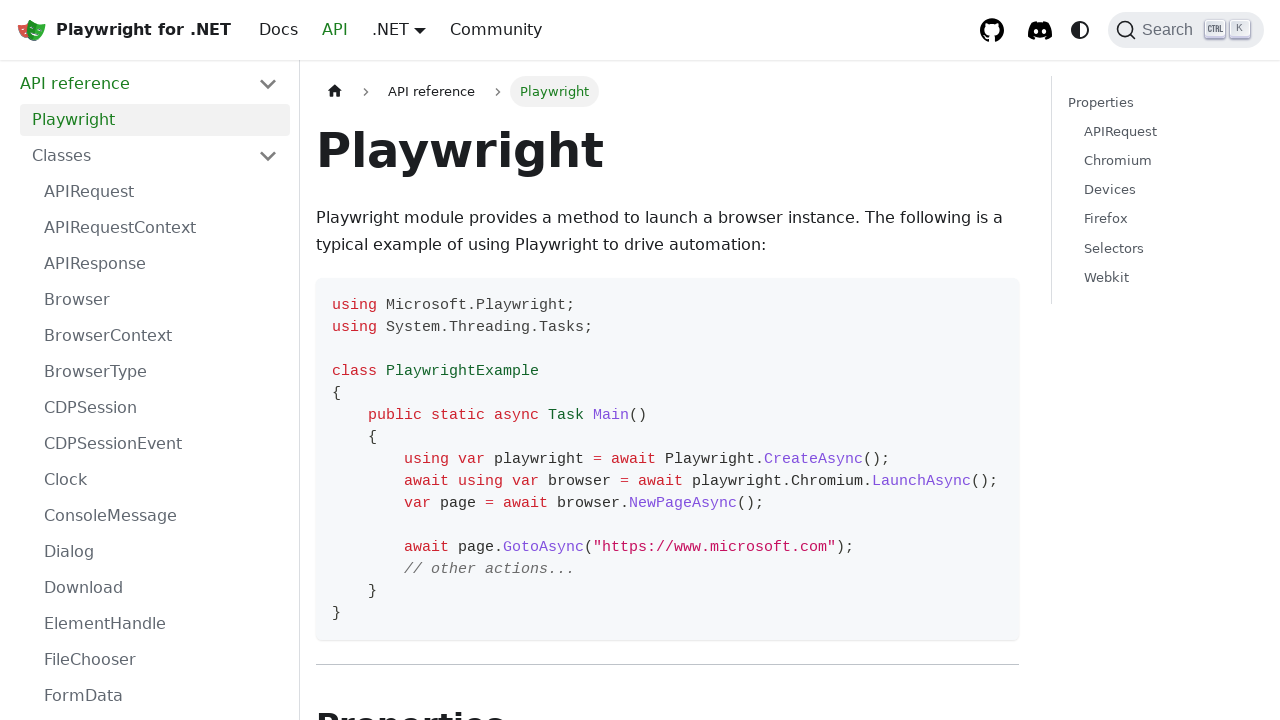